Tests various Selenium wait strategies by clicking a button and waiting for a paragraph element to appear on the page

Starting URL: https://testeroprogramowania.github.io/selenium/wait2.html

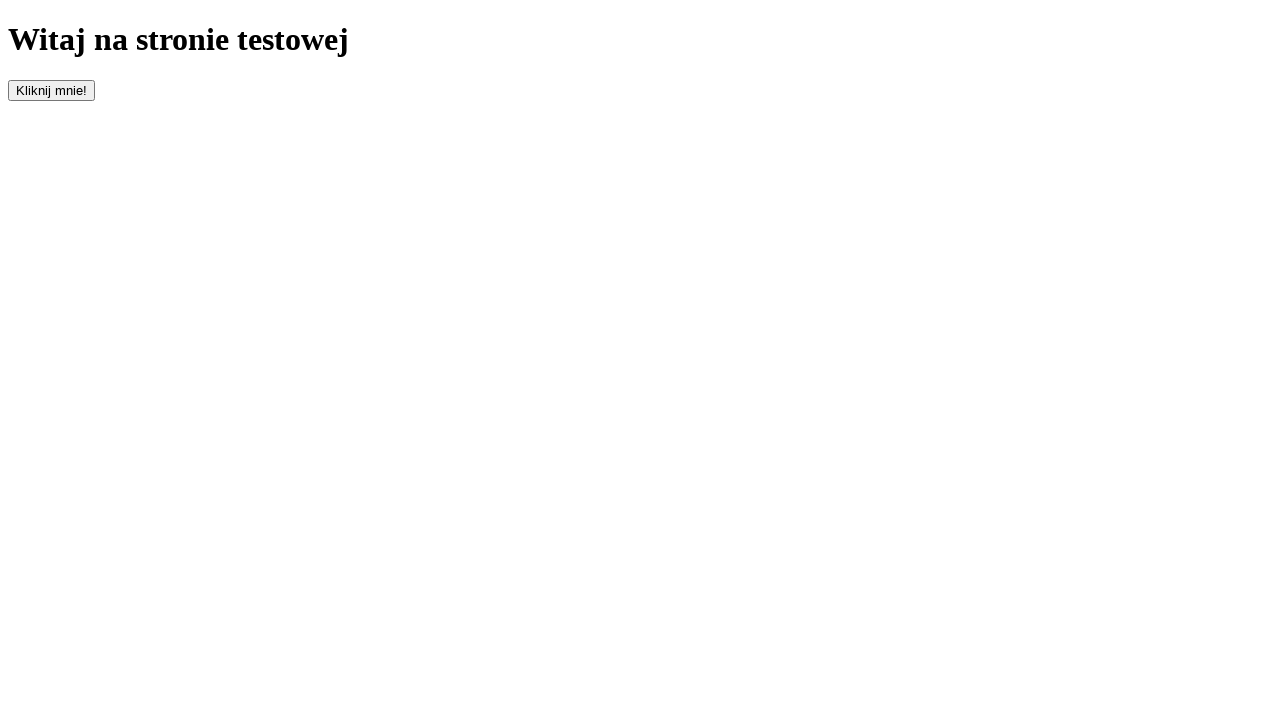

Navigated to wait2.html test page
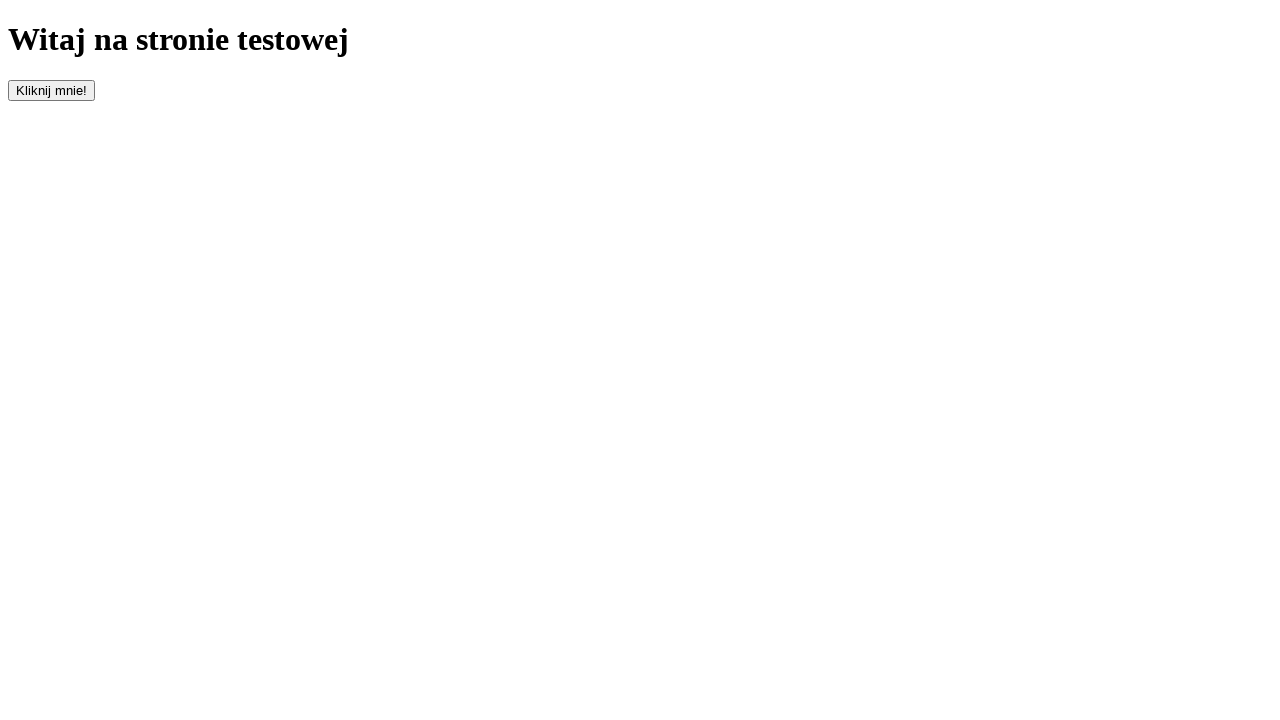

Clicked the 'clickOnMe' button to trigger element appearance at (52, 90) on #clickOnMe
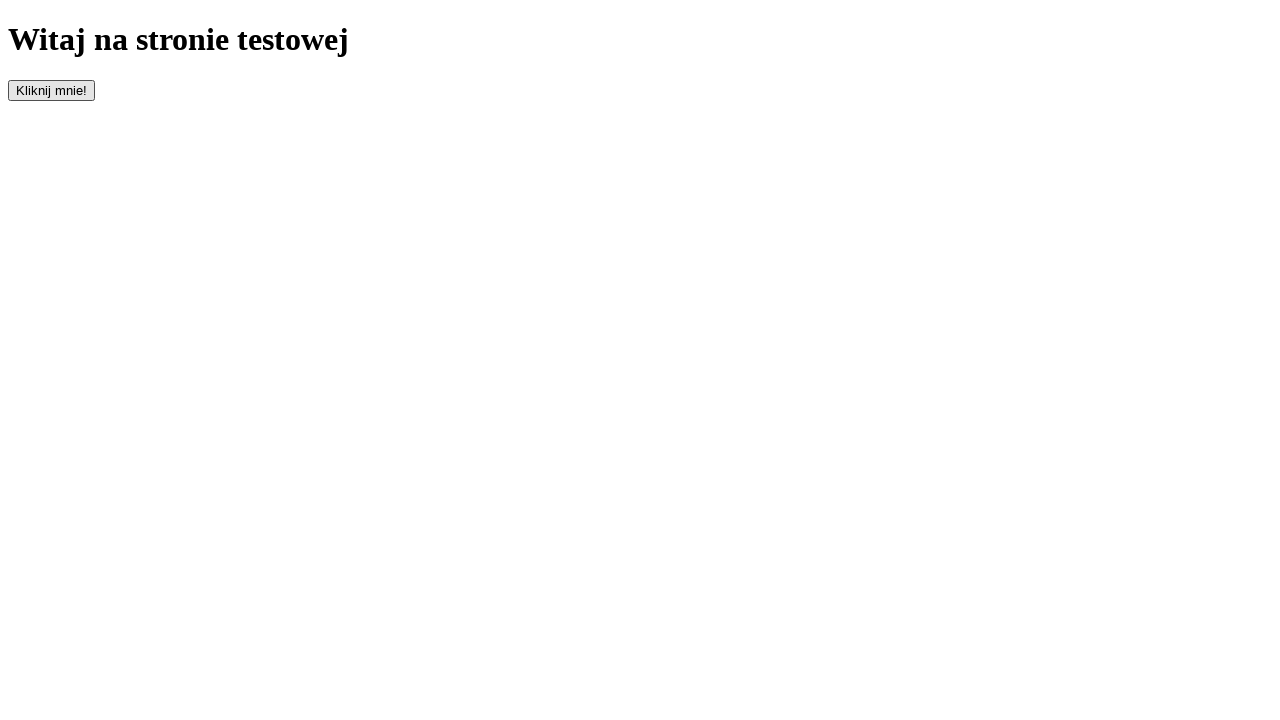

Paragraph element appeared and became visible
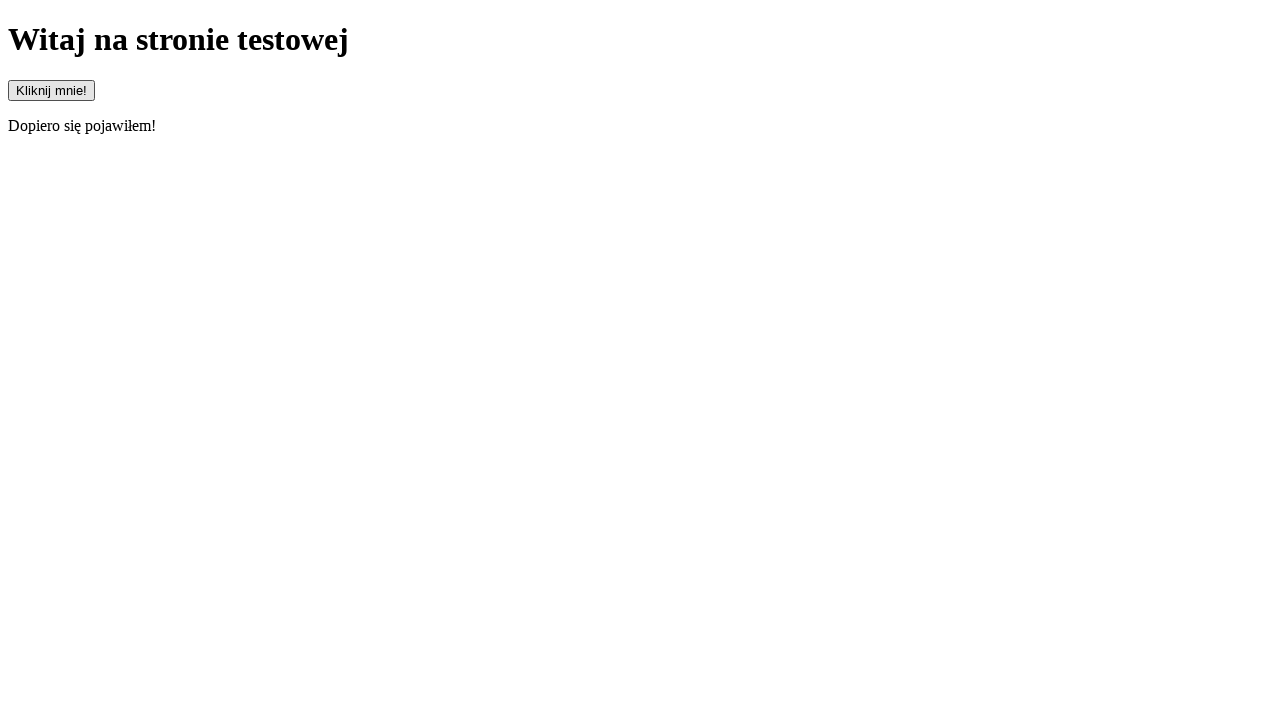

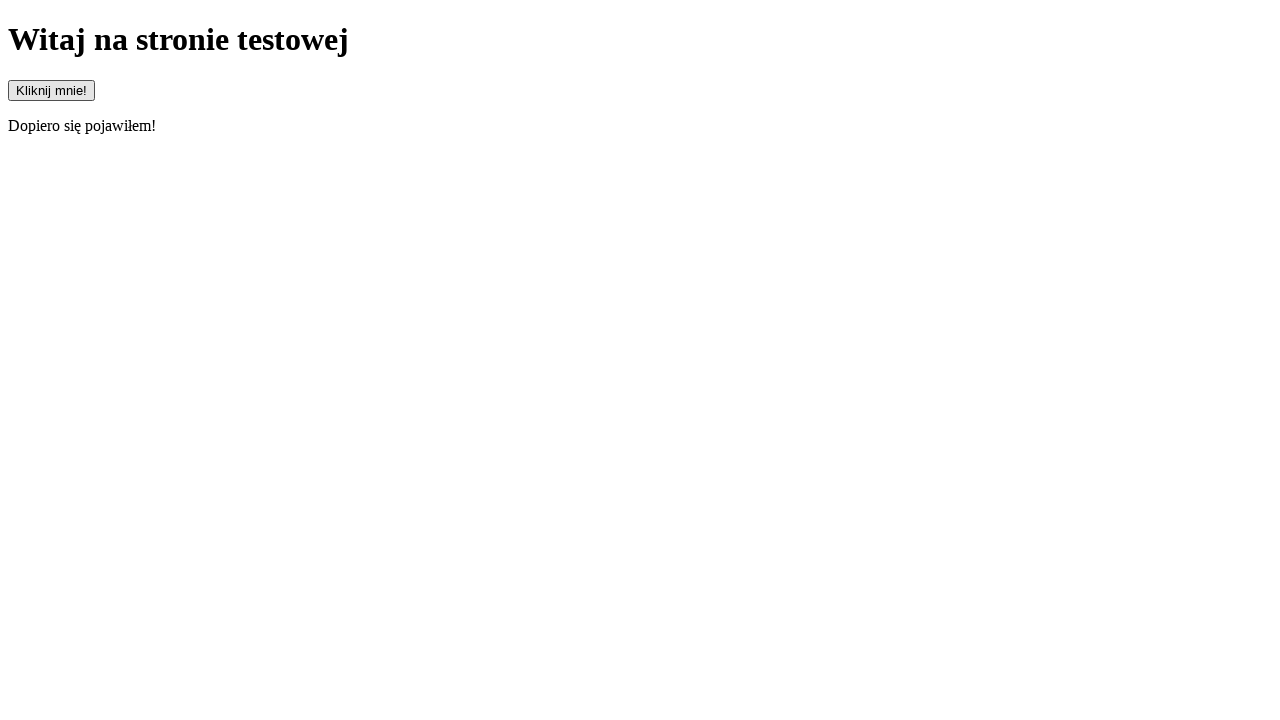